Tests various button types on a Formy project page by clicking through primary, success, info, warning, danger, link buttons, as well as button groups and dropdown buttons.

Starting URL: https://formy-project.herokuapp.com/buttons

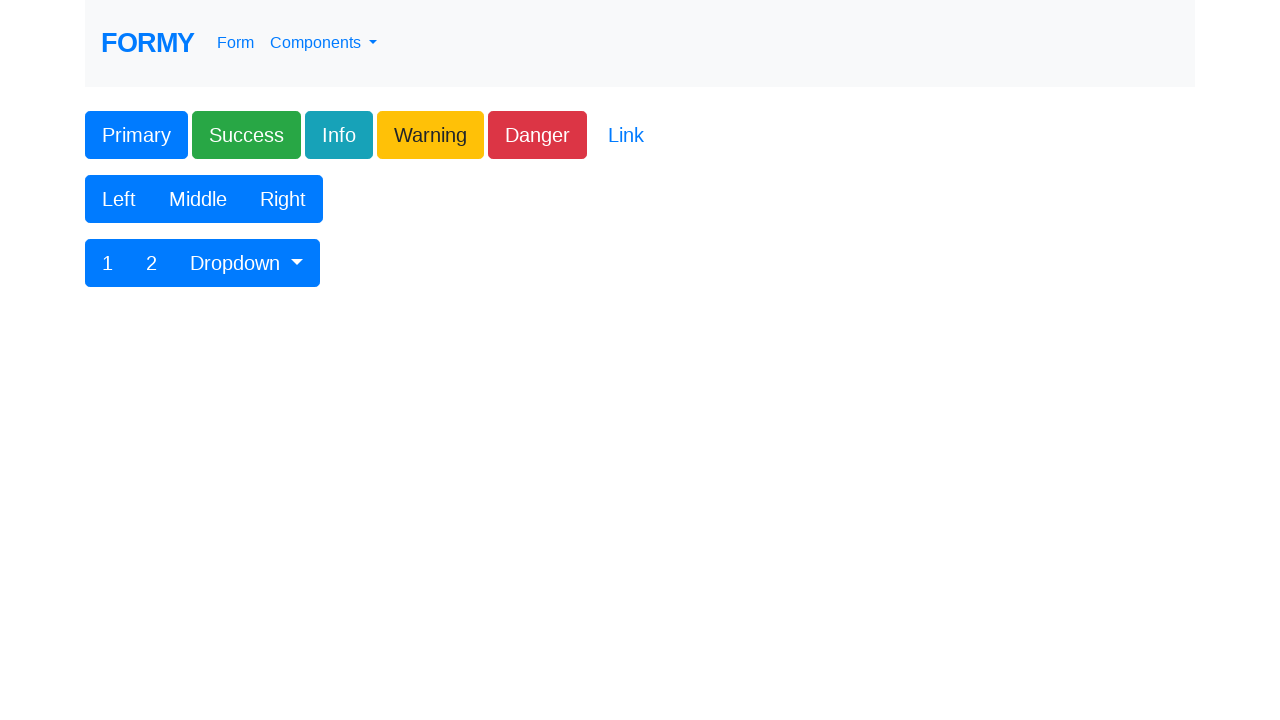

Clicked primary button at (136, 135) on .btn-primary
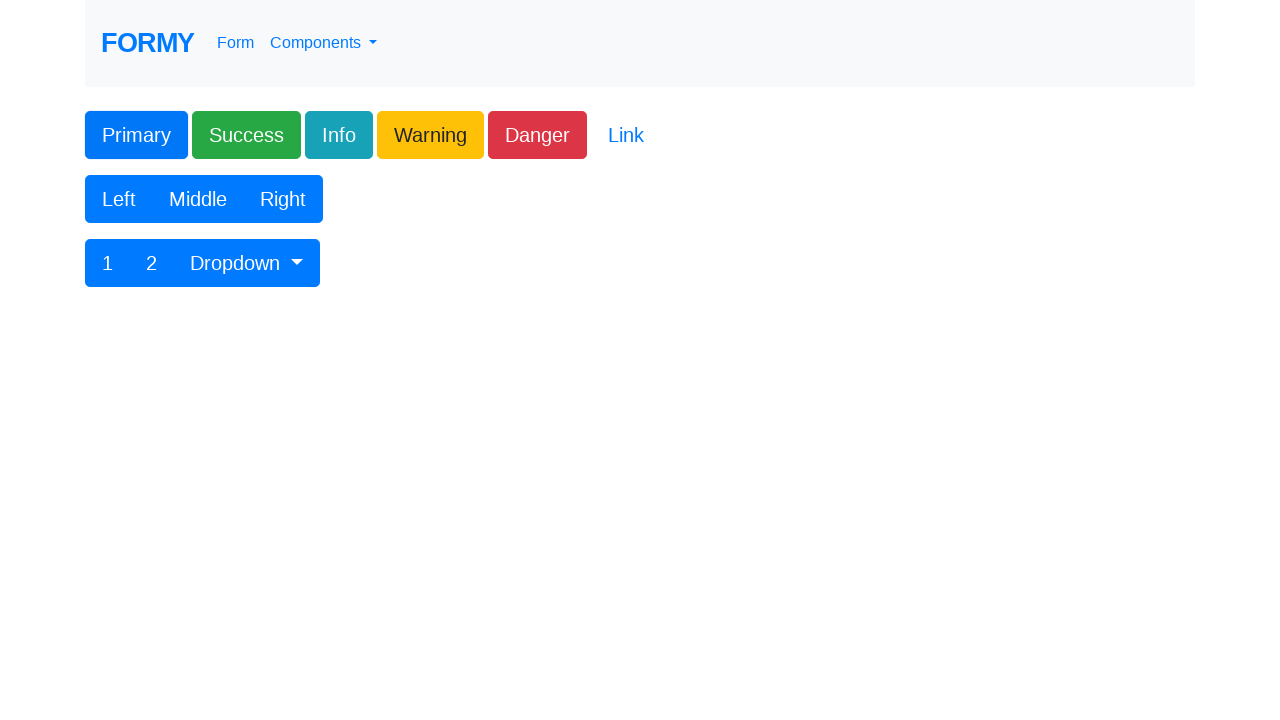

Clicked success button at (246, 135) on .btn-success
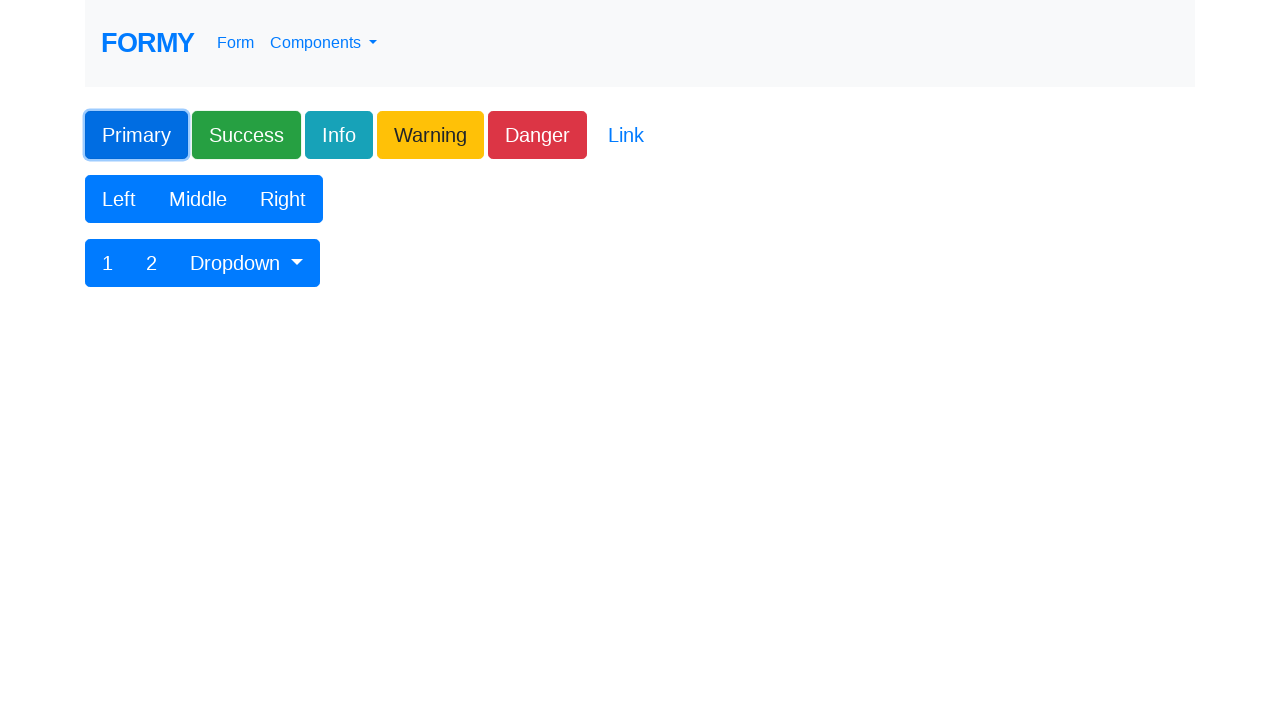

Clicked info button at (339, 135) on .btn-info
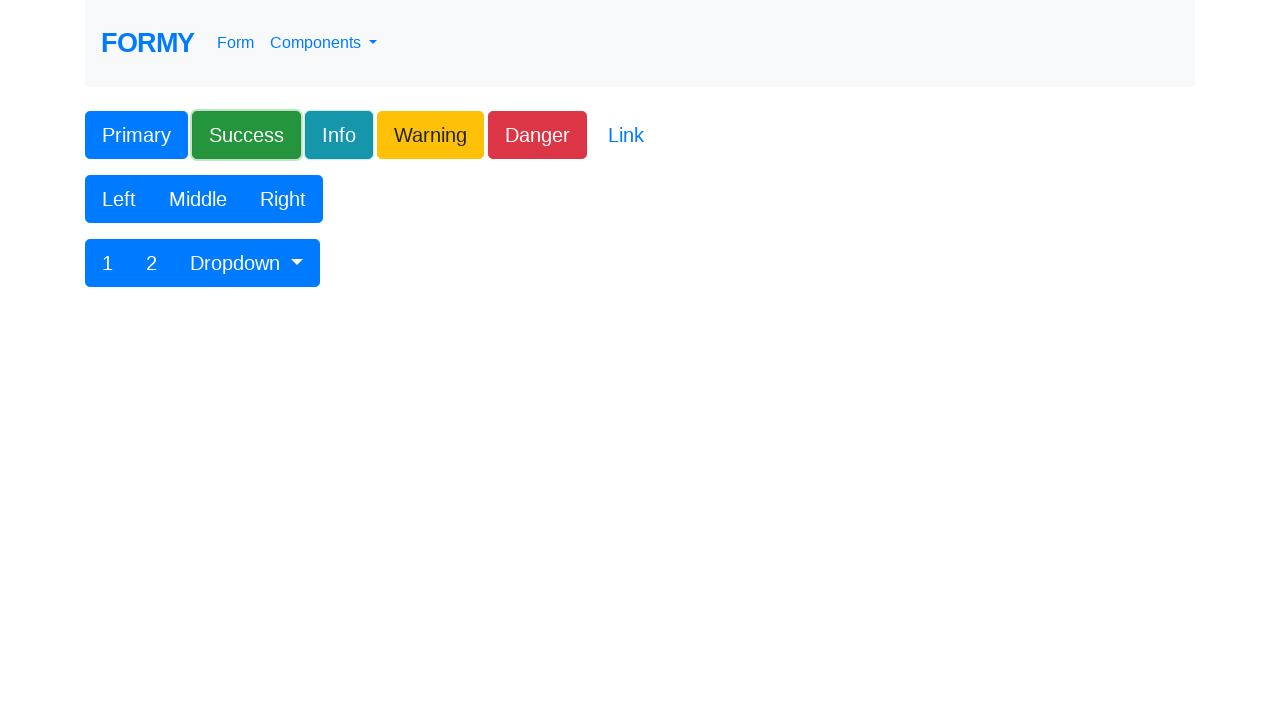

Clicked warning button at (430, 135) on .btn-warning
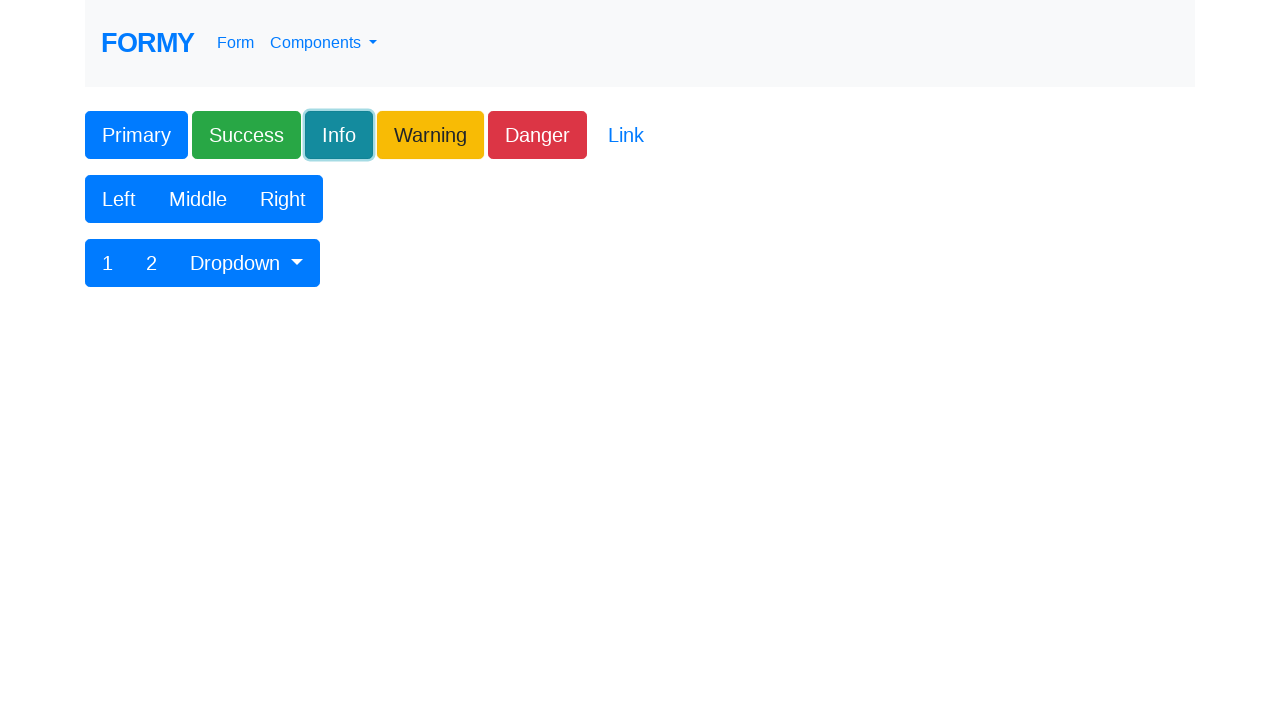

Clicked danger button at (538, 135) on .btn-danger
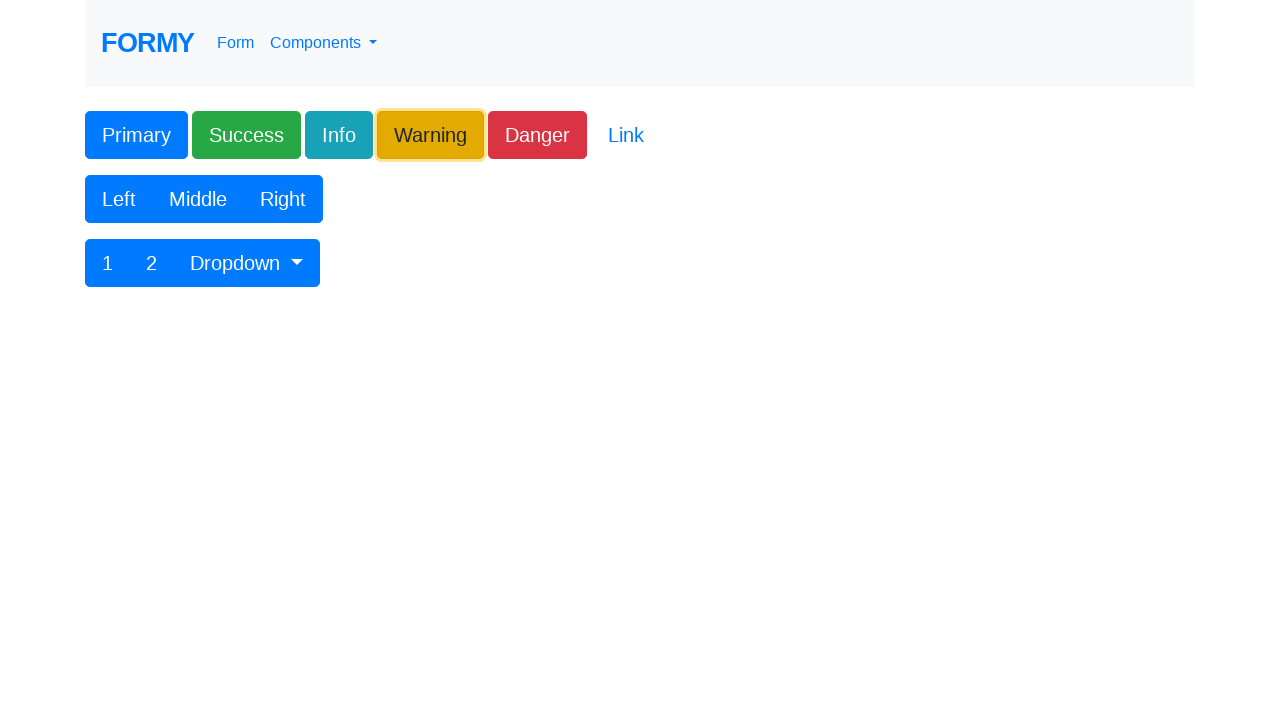

Clicked link button at (626, 135) on .btn-link
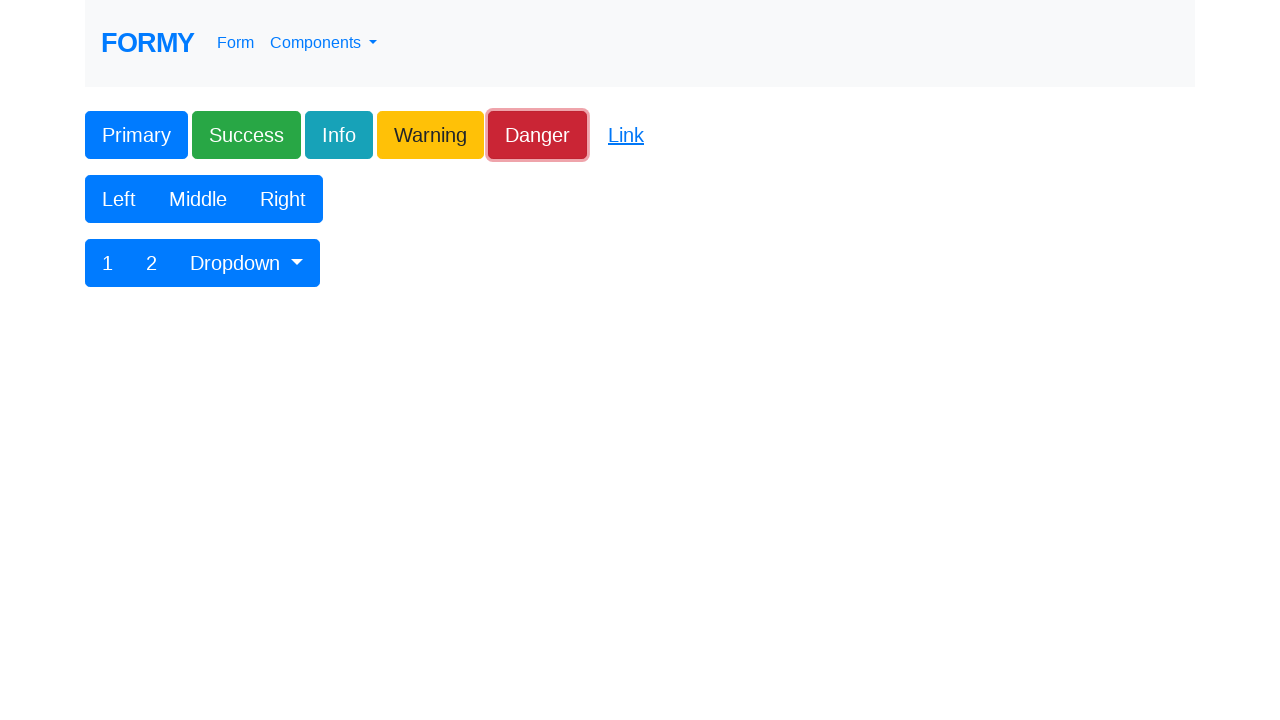

Clicked Left button in button group at (119, 199) on xpath=//button[text()='Left']
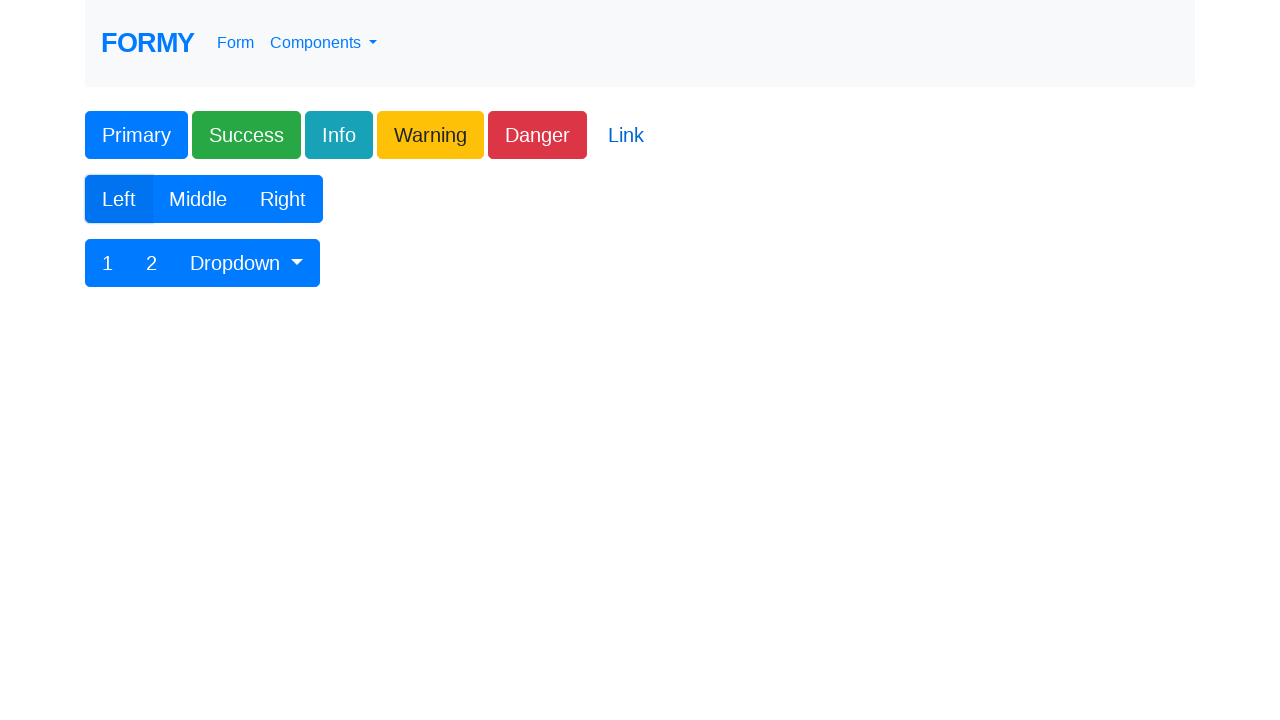

Clicked Middle button in button group at (198, 199) on xpath=//button[text()='Middle']
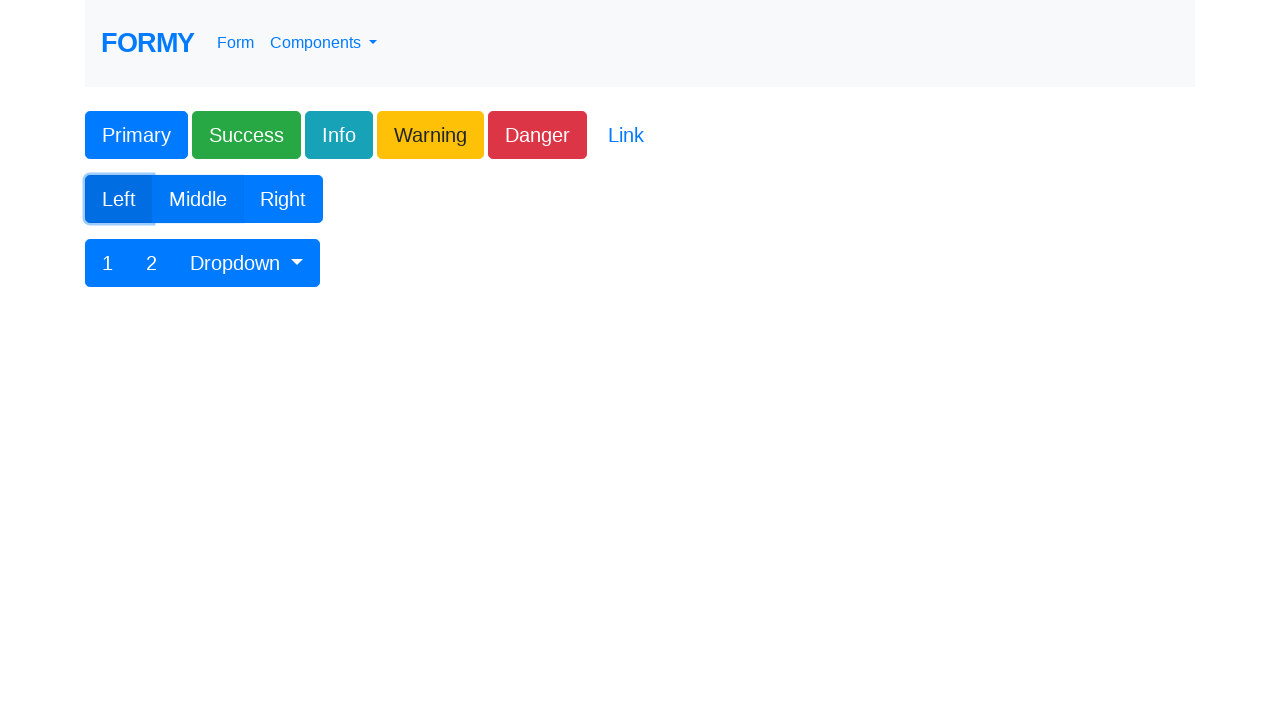

Clicked Right button in button group at (283, 199) on xpath=//button[text()='Right']
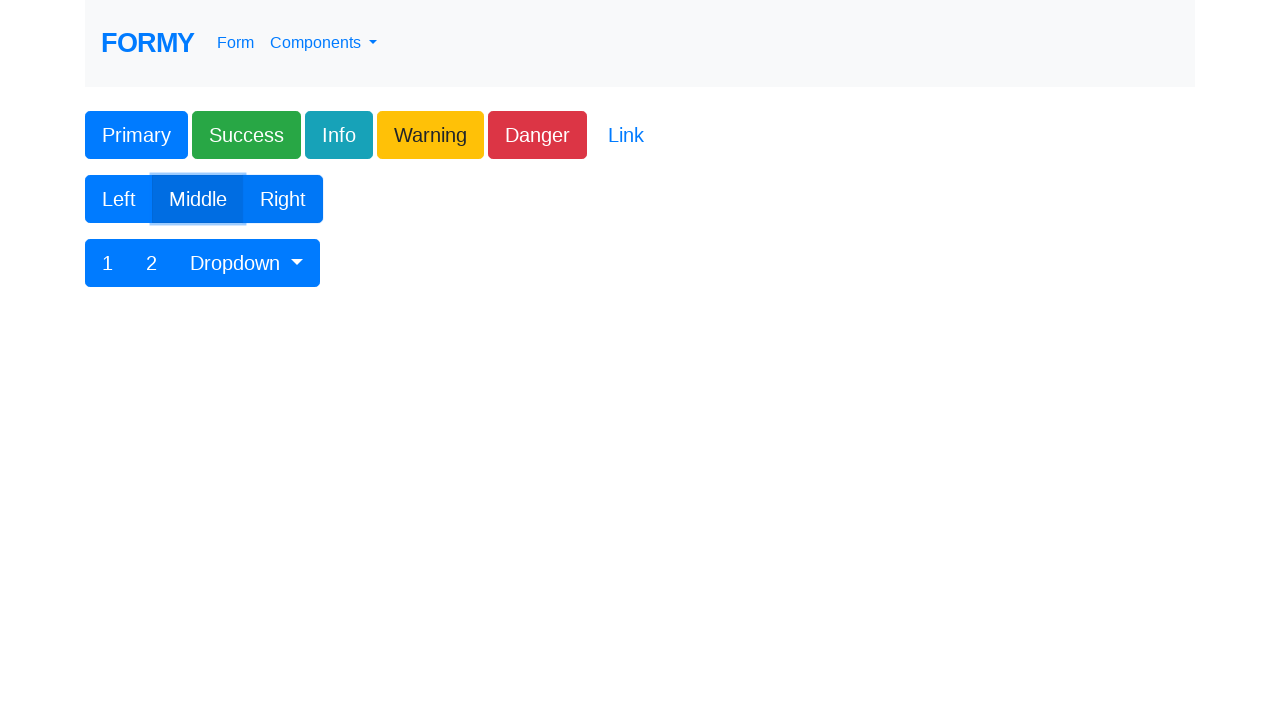

Clicked button '1' at (108, 263) on xpath=//button[text()='1']
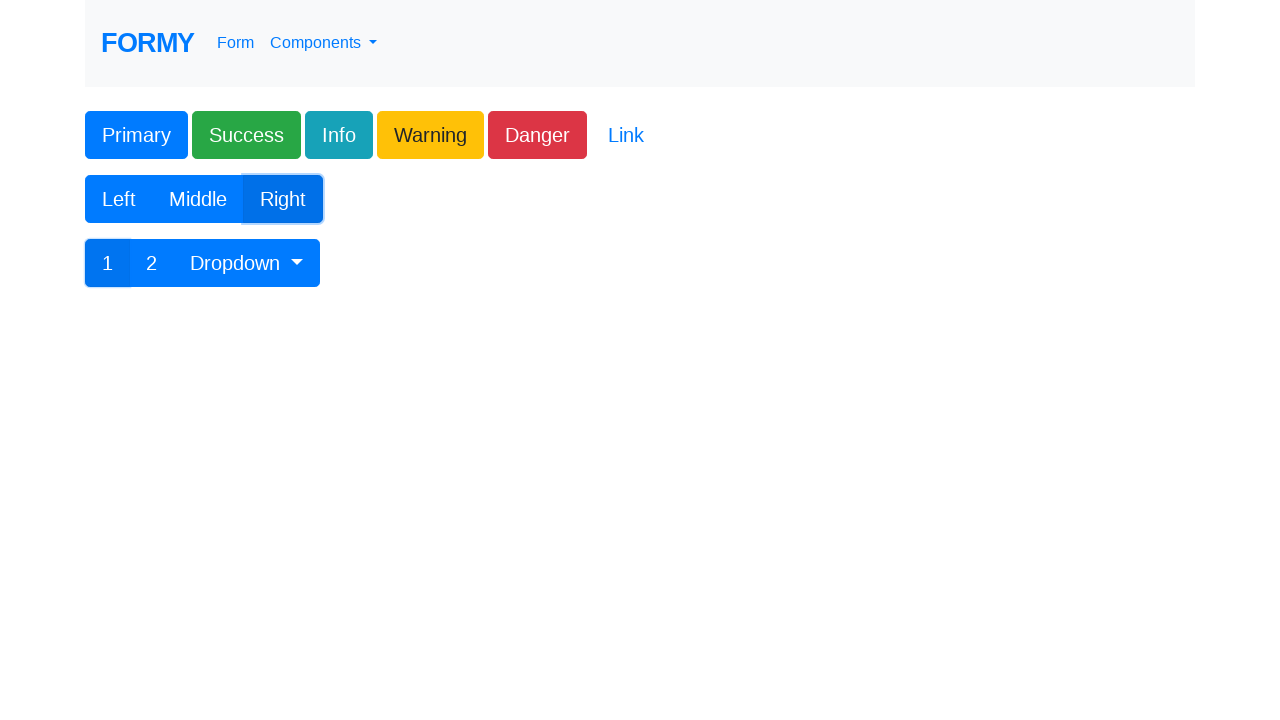

Clicked button '2' at (152, 263) on xpath=//button[text()='2']
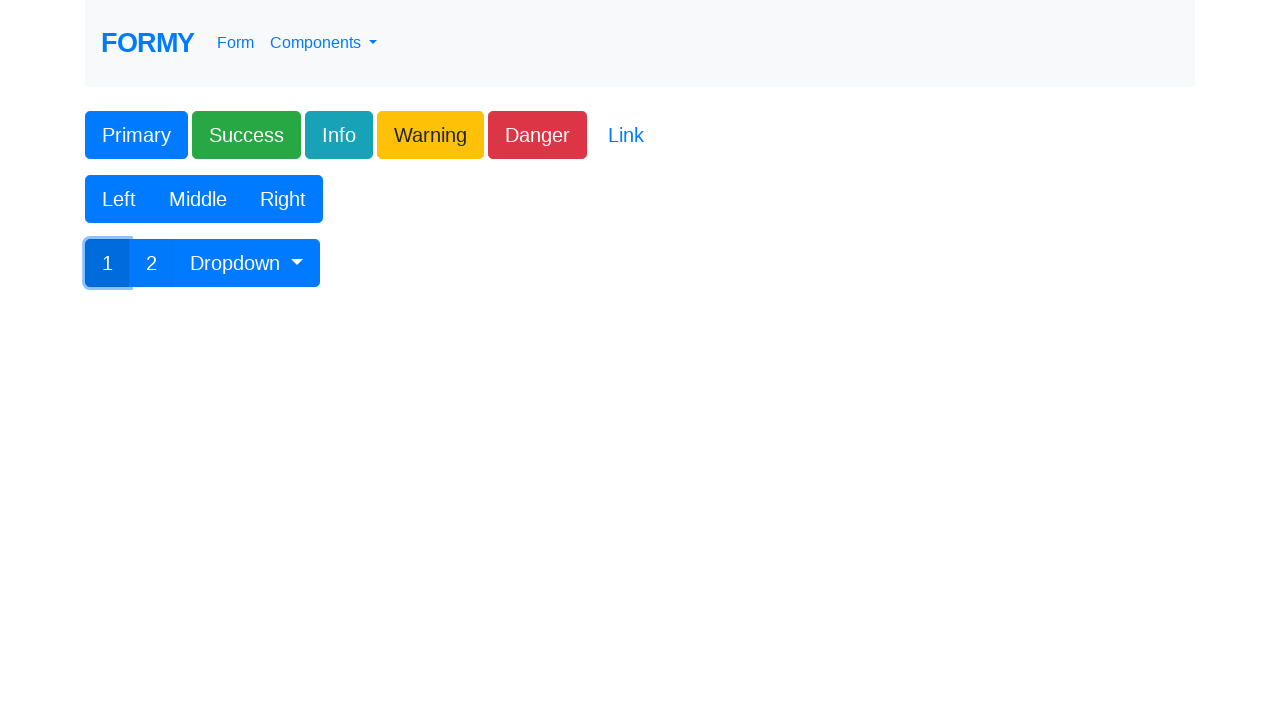

Clicked dropdown button at (247, 263) on #btnGroupDrop1
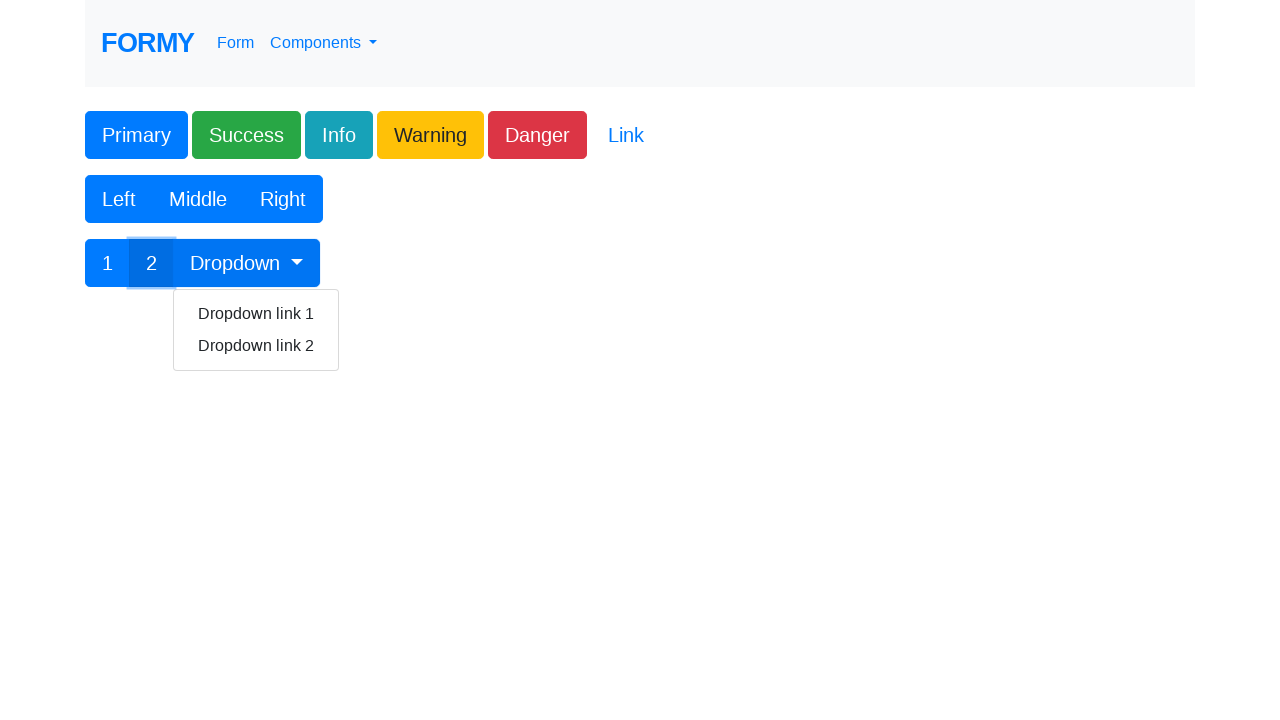

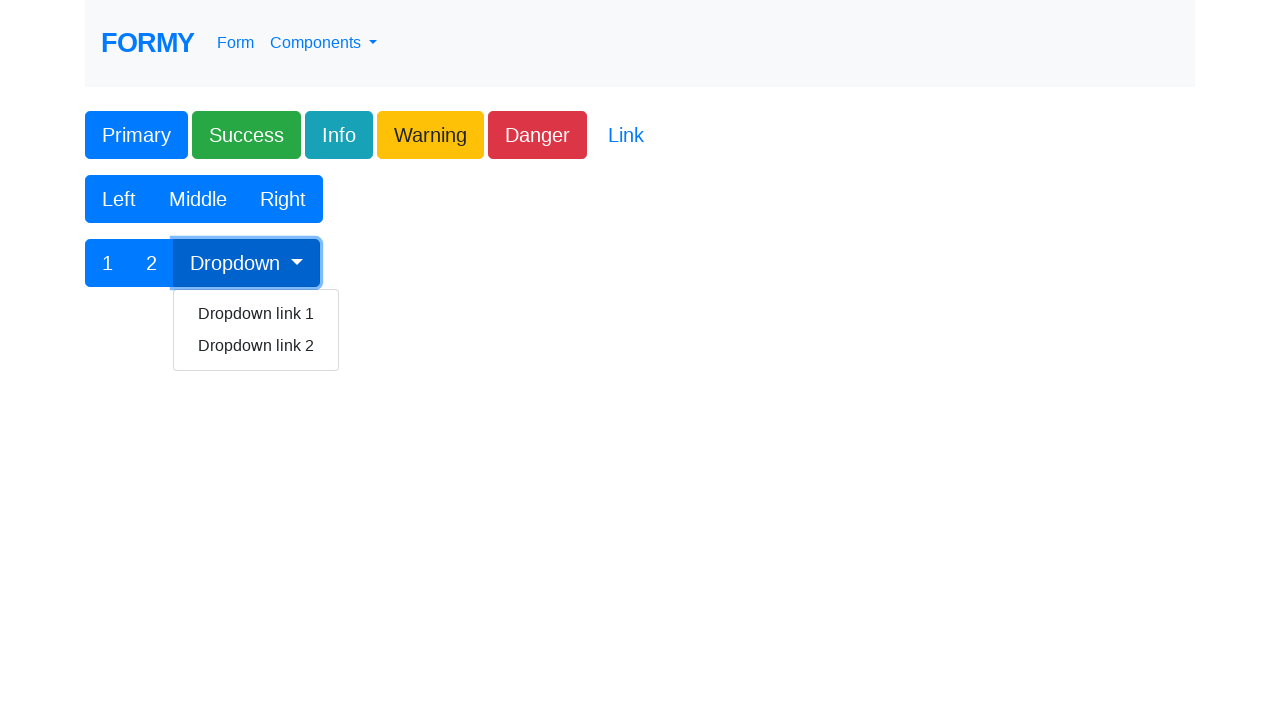